Tests selecting an option from a custom dropdown menu by typing the option text and pressing Enter

Starting URL: https://demoqa.com/select-menu

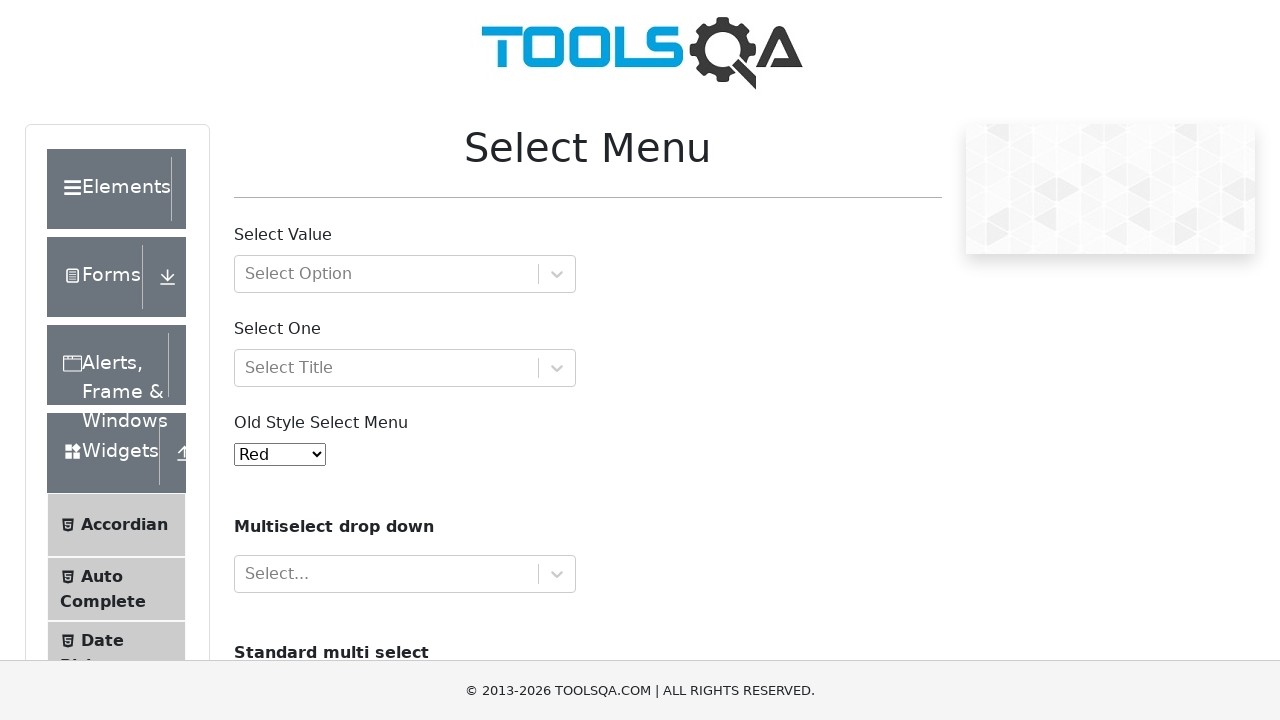

Located the custom dropdown element with text 'Select Option'
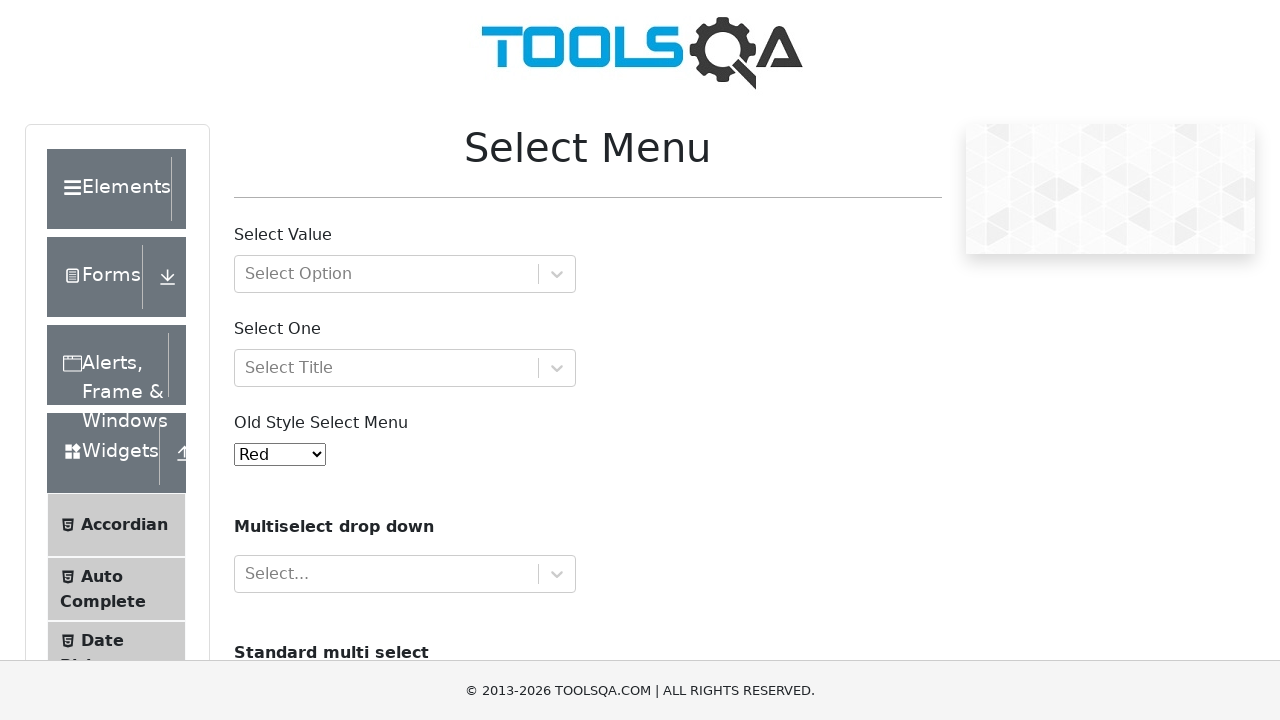

Typed 'A root' into the dropdown field on xpath=//div[text()='Select Option']
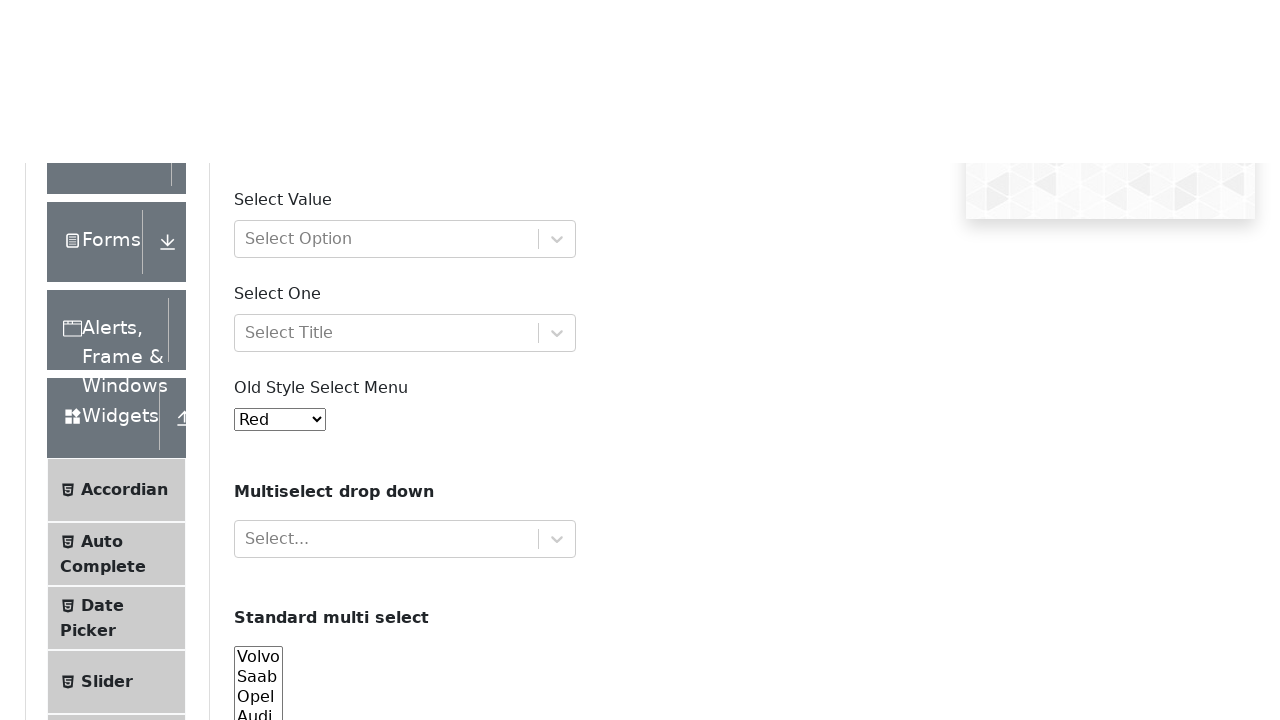

Pressed Enter to select the option from dropdown
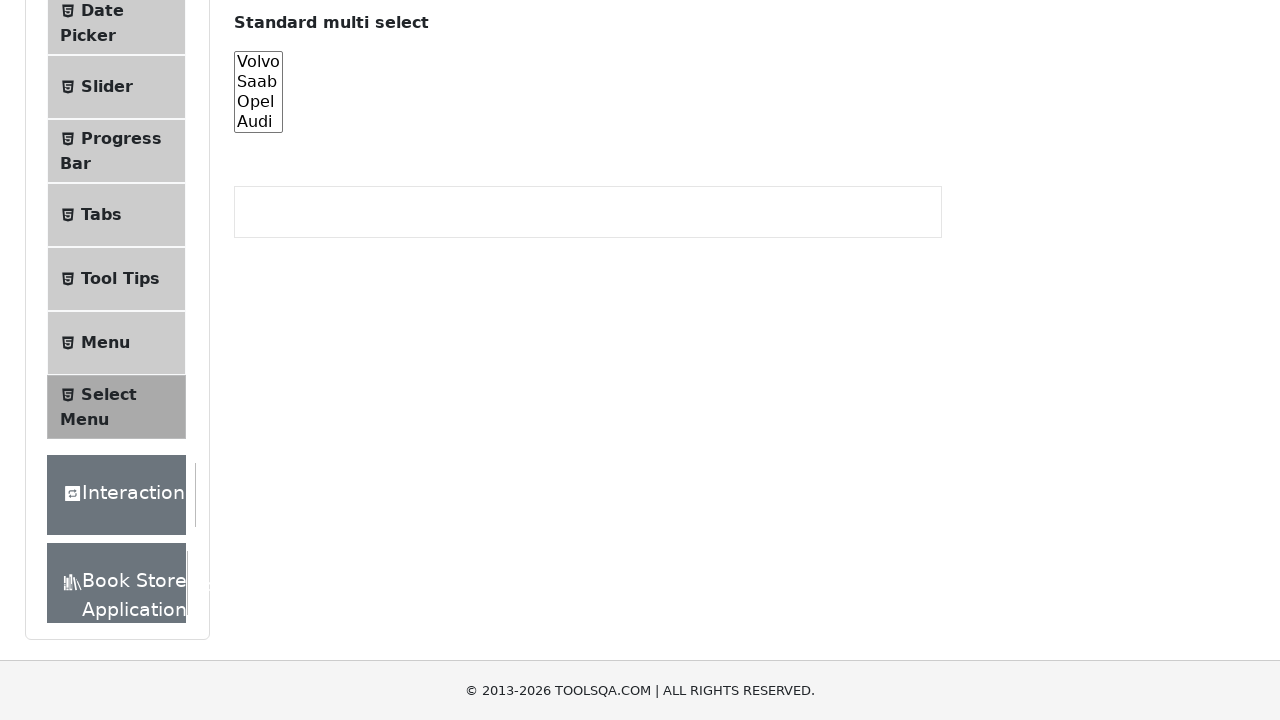

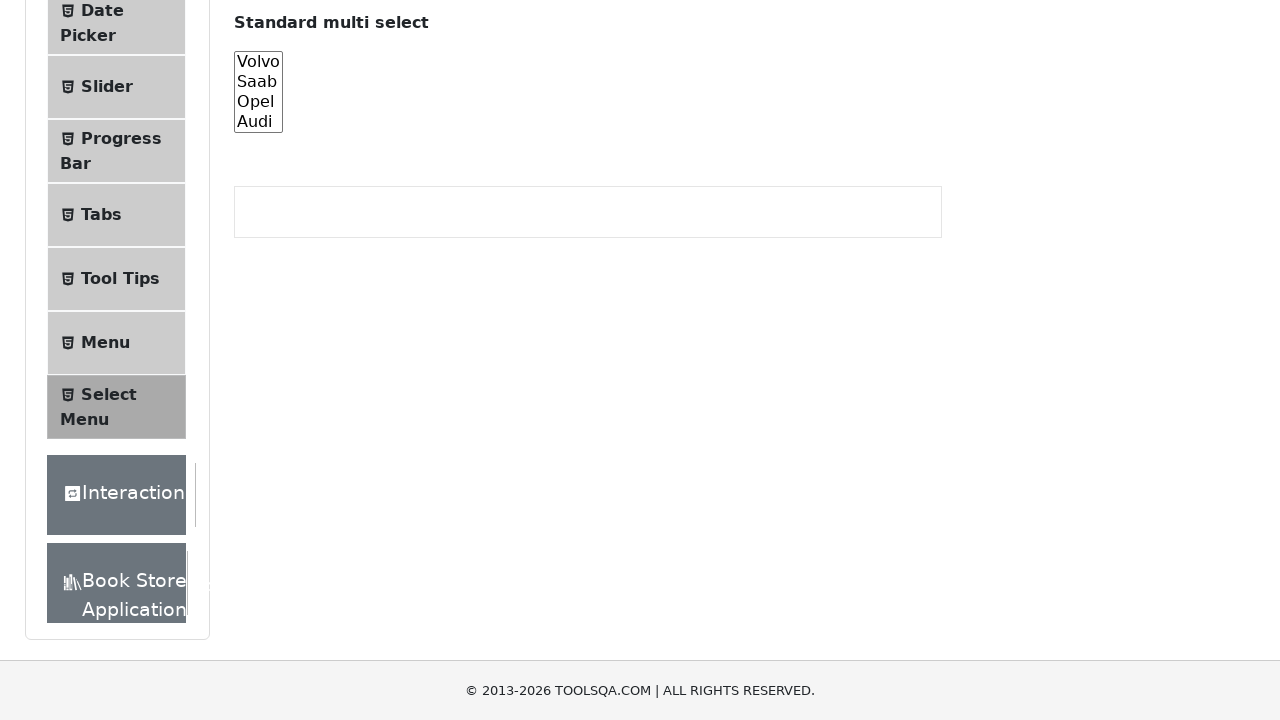